Navigates the ABA Required Disclosures website to access the 509 Required Disclosure section, opens the Compilation panel for all schools data, selects a year and section (Grants and Scholarships), and generates a report.

Starting URL: https://www.abarequireddisclosures.org/

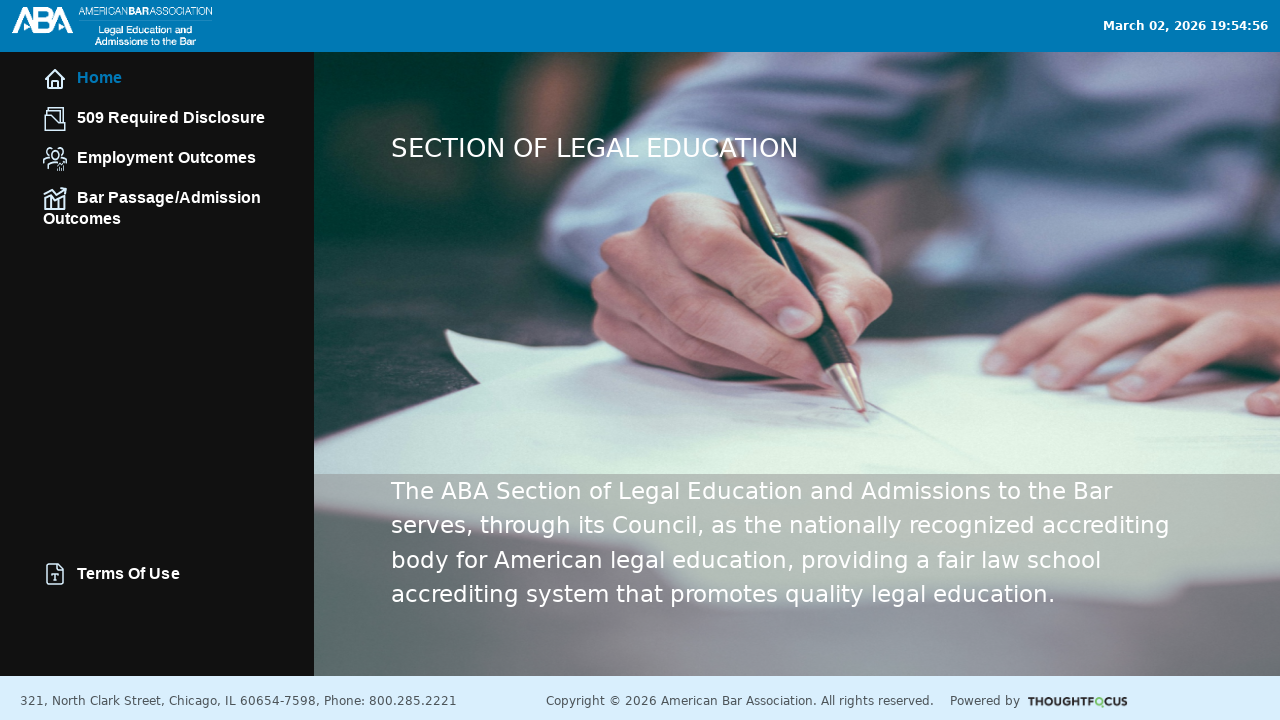

Clicked on 509 Required Disclosure link at (171, 117) on text="509 Required Disclosure"
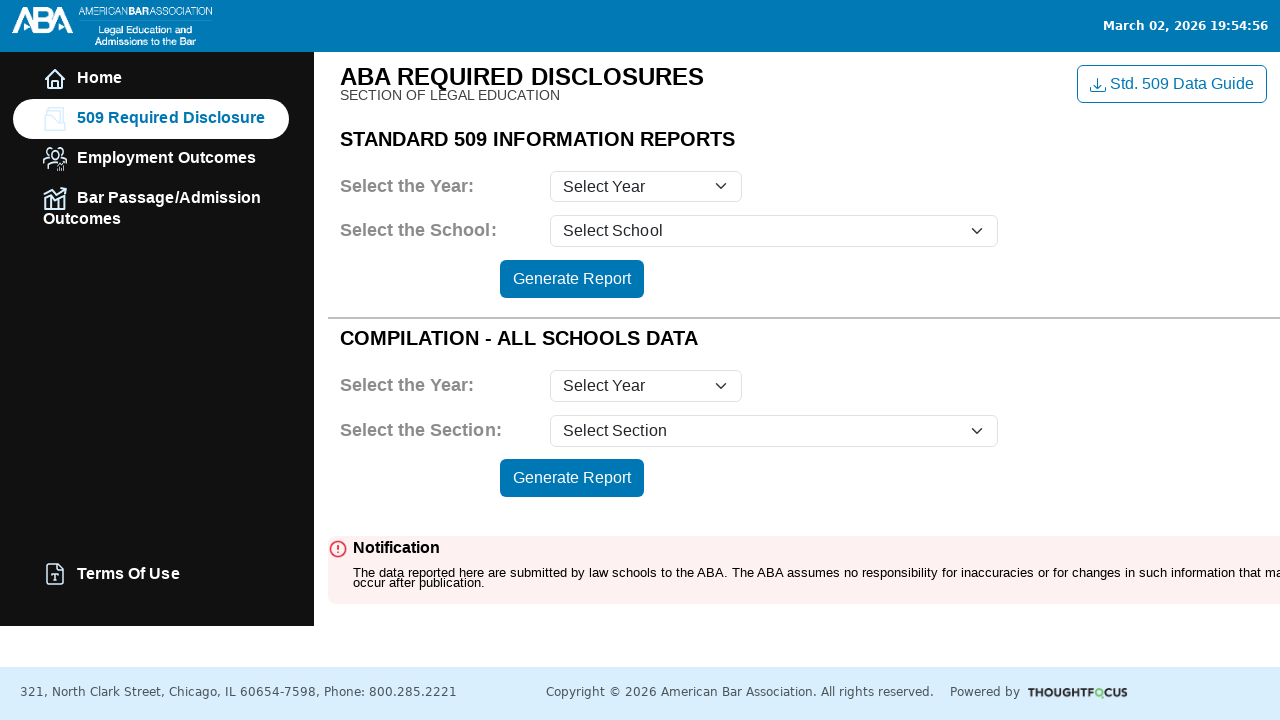

Waited for COMPILATION - ALL SCHOOLS DATA selector to load
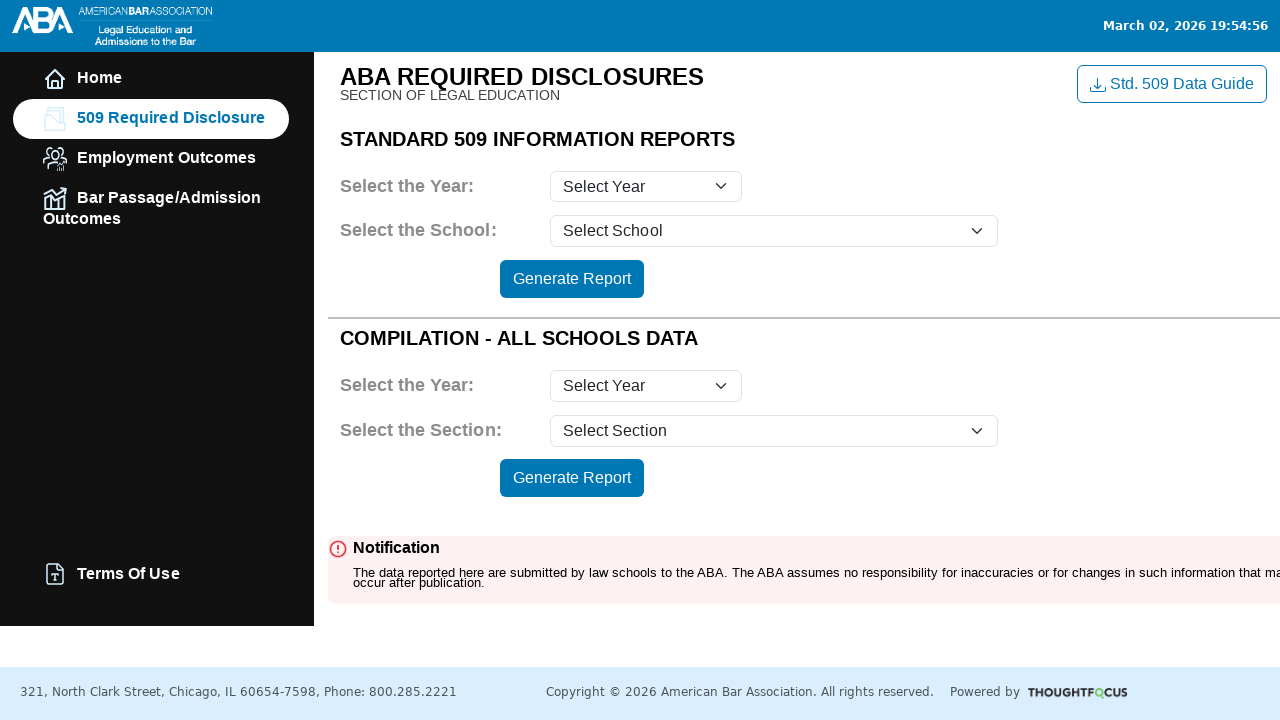

Clicked on COMPILATION - ALL SCHOOLS DATA panel at (810, 339) on text=COMPILATION - ALL SCHOOLS DATA
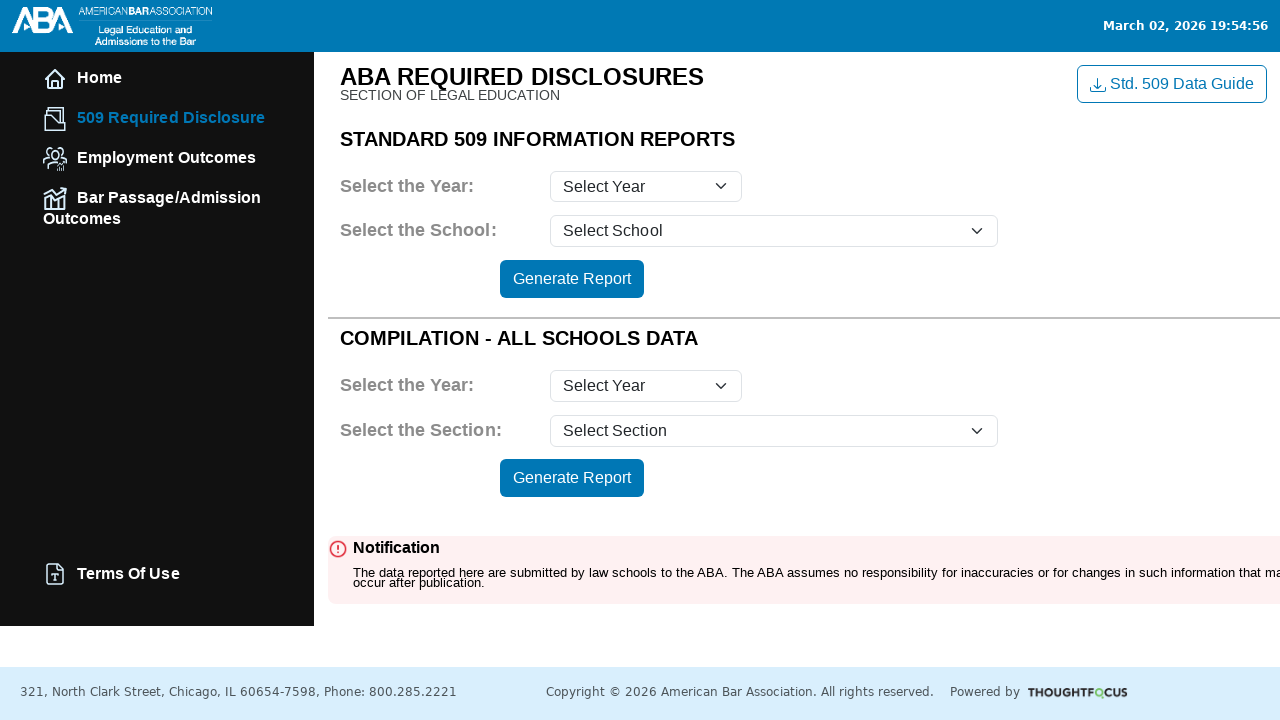

Selected year 2023 from compilation year dropdown on select[aria-label="year select"] >> nth=1
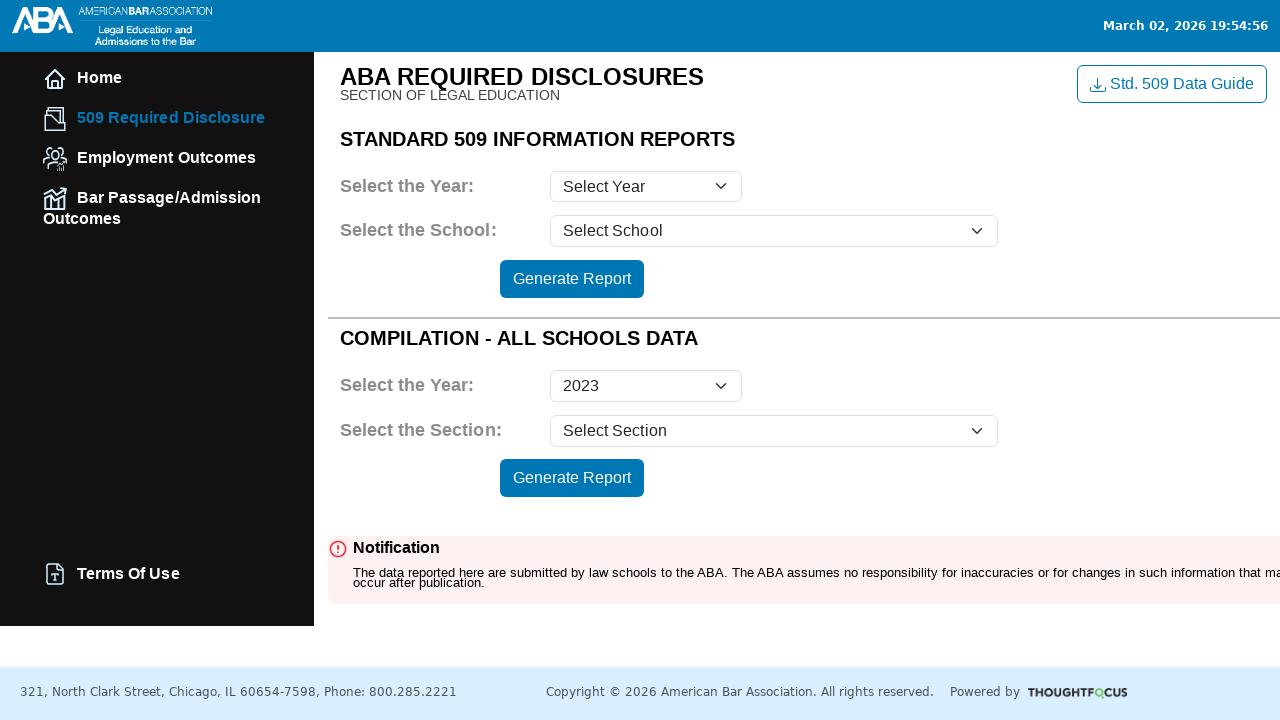

Waited for Section dropdown to be populated
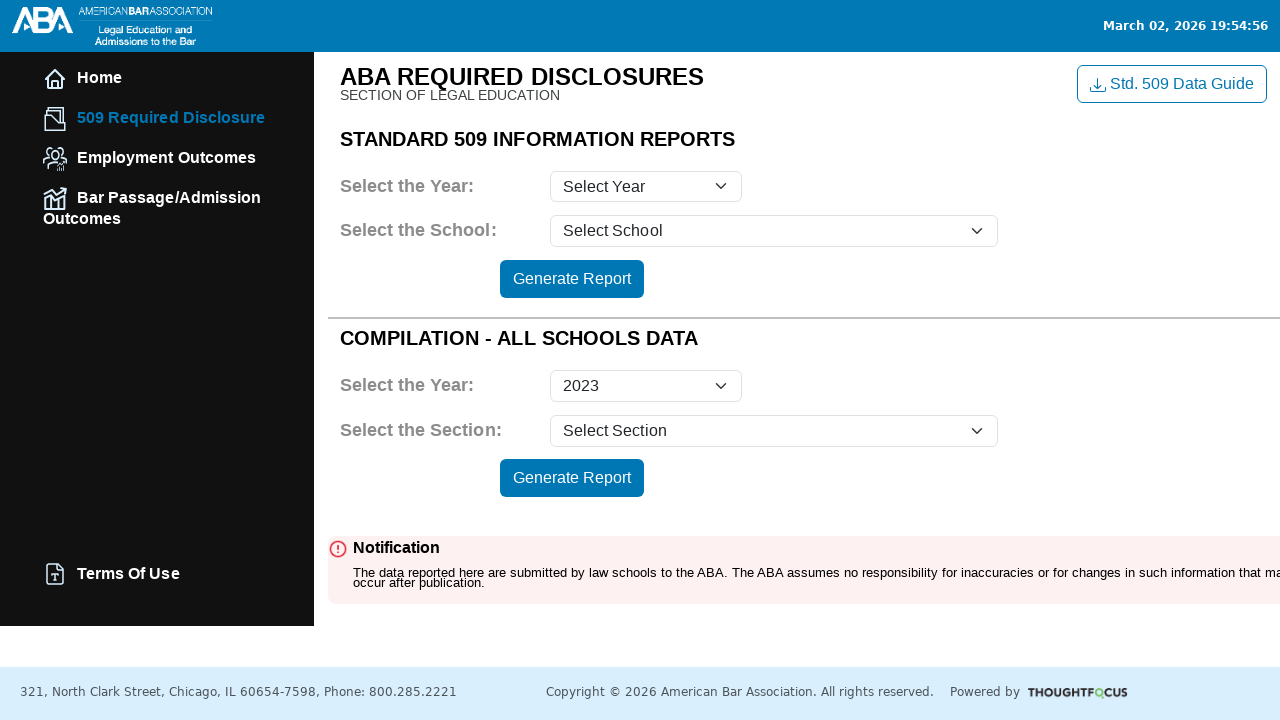

Selected 'Grants and Scholarships' from Section dropdown on div.compSectioninput select
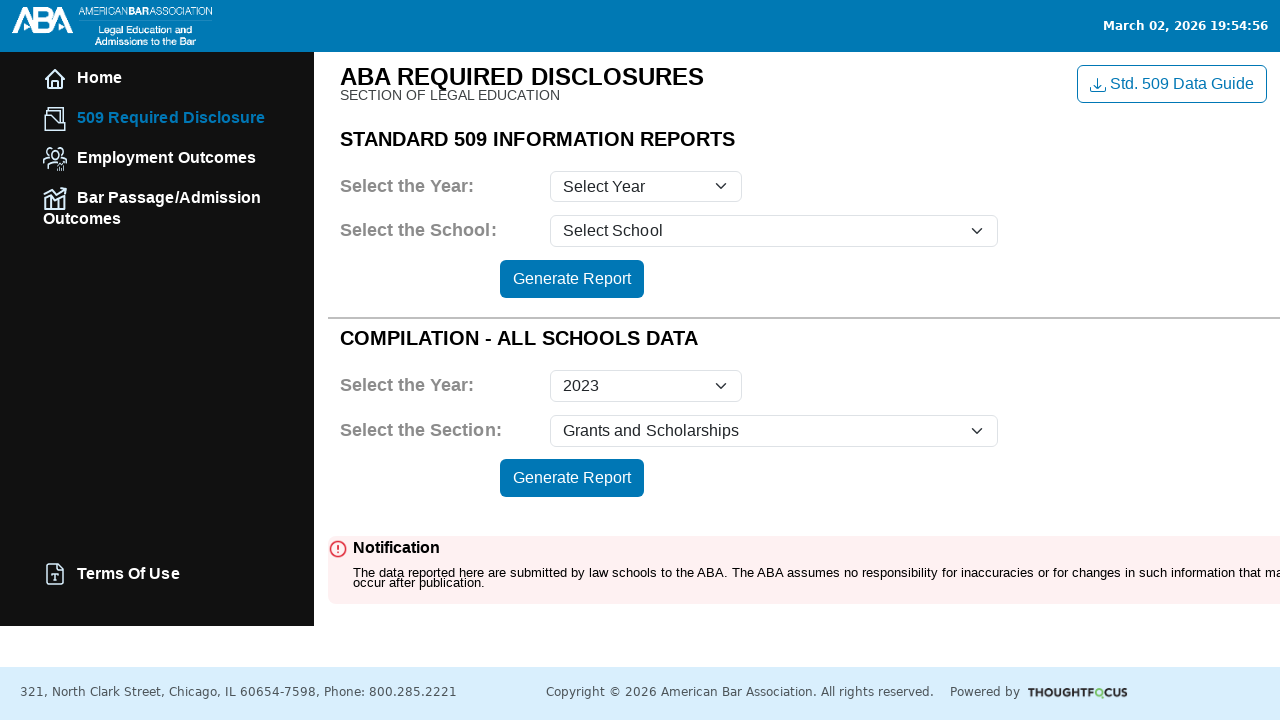

Clicked Generate Report button at (572, 478) on div.compbtn button:has-text("Generate Report")
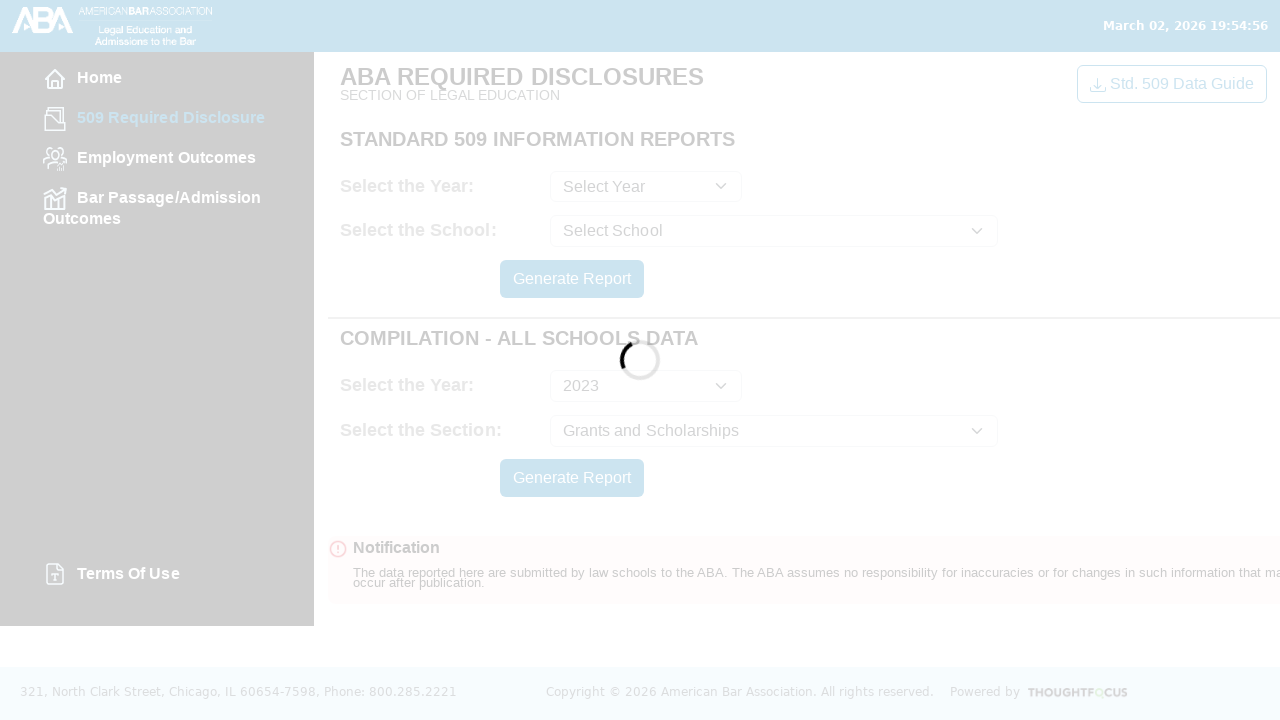

Waited 3 seconds for report generation to complete
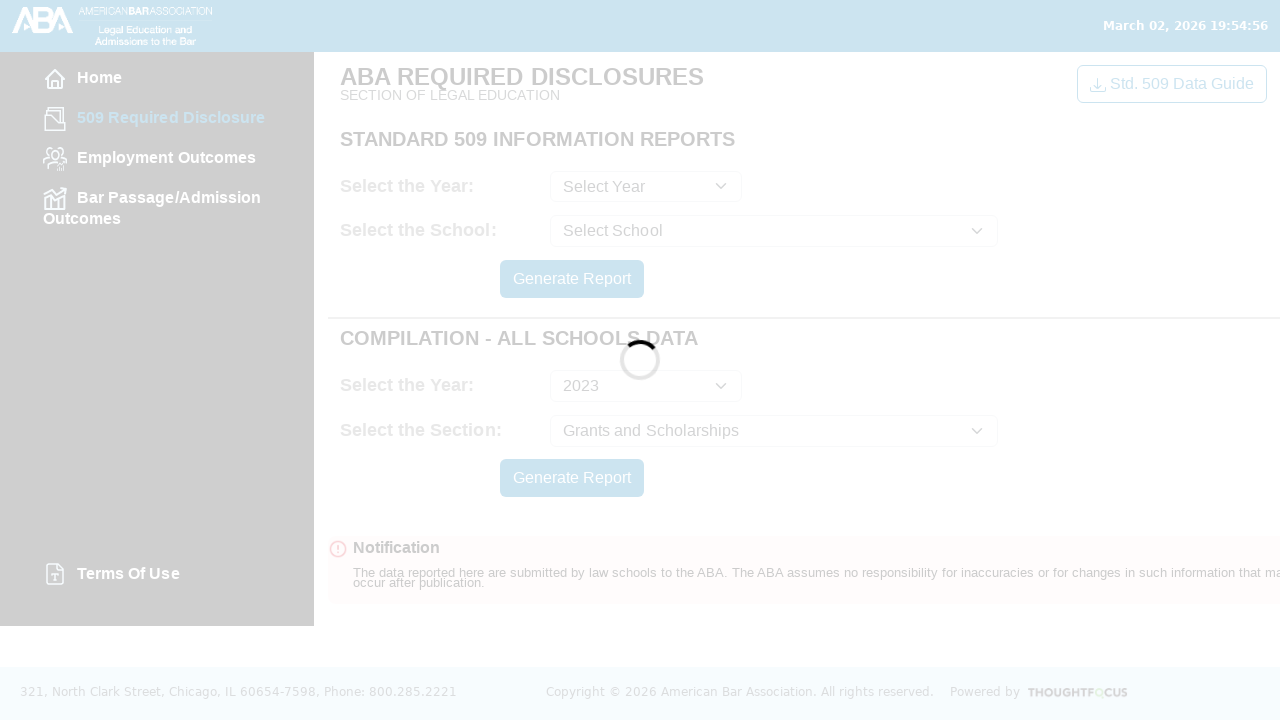

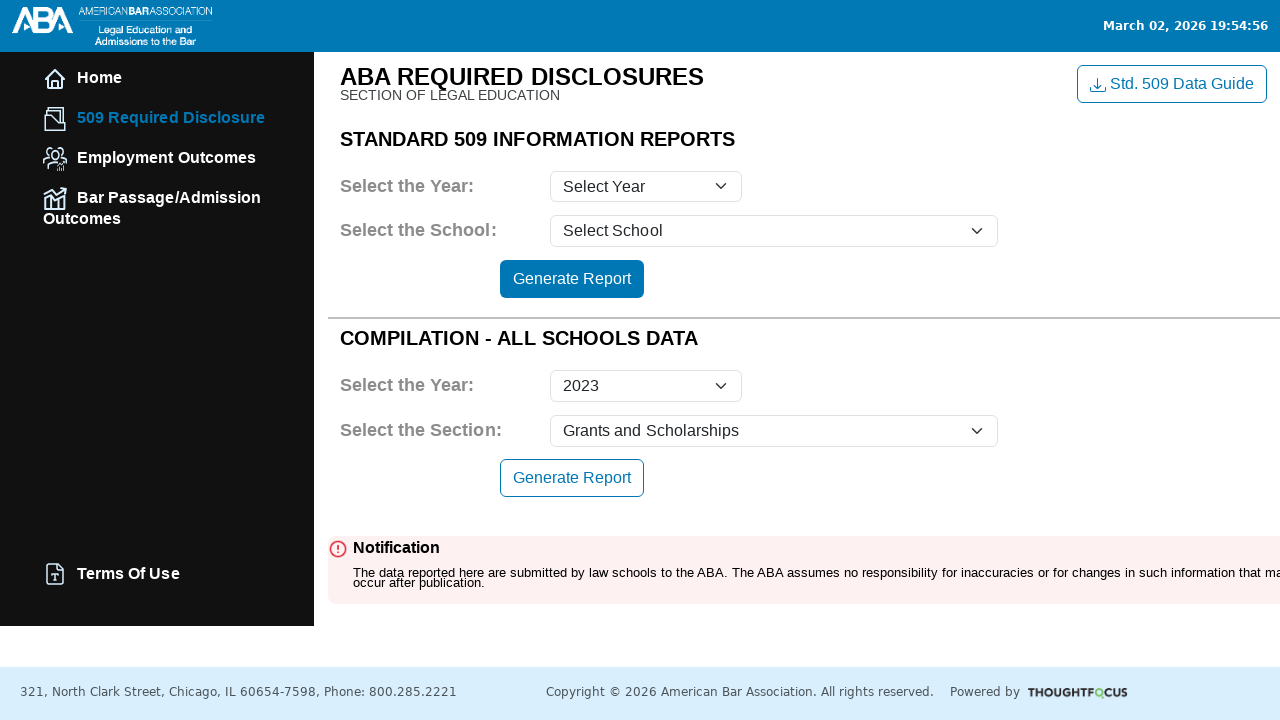